Tests a jQuery combo tree dropdown by clicking on the input box to open the dropdown menu and selecting an option from the available choices.

Starting URL: https://www.jqueryscript.net/demo/Drop-Down-Combo-Tree/

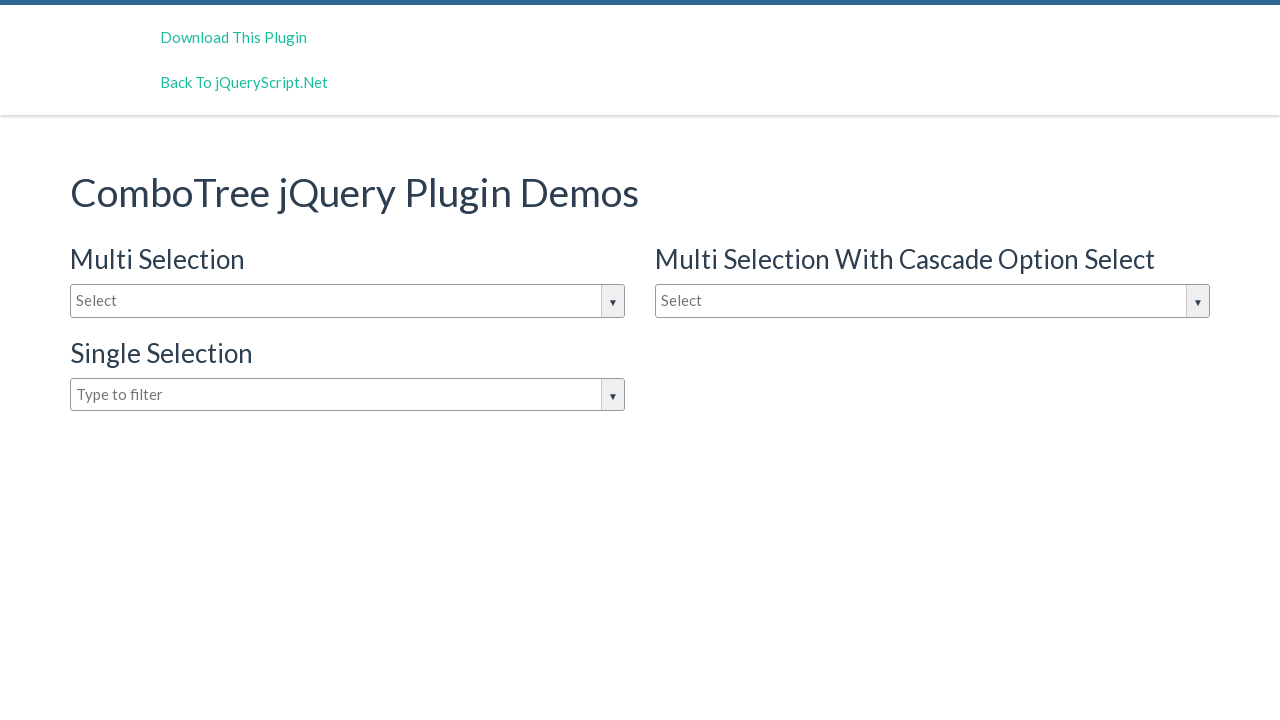

Clicked on the dropdown input box to open the combo tree menu at (348, 301) on #justAnInputBox
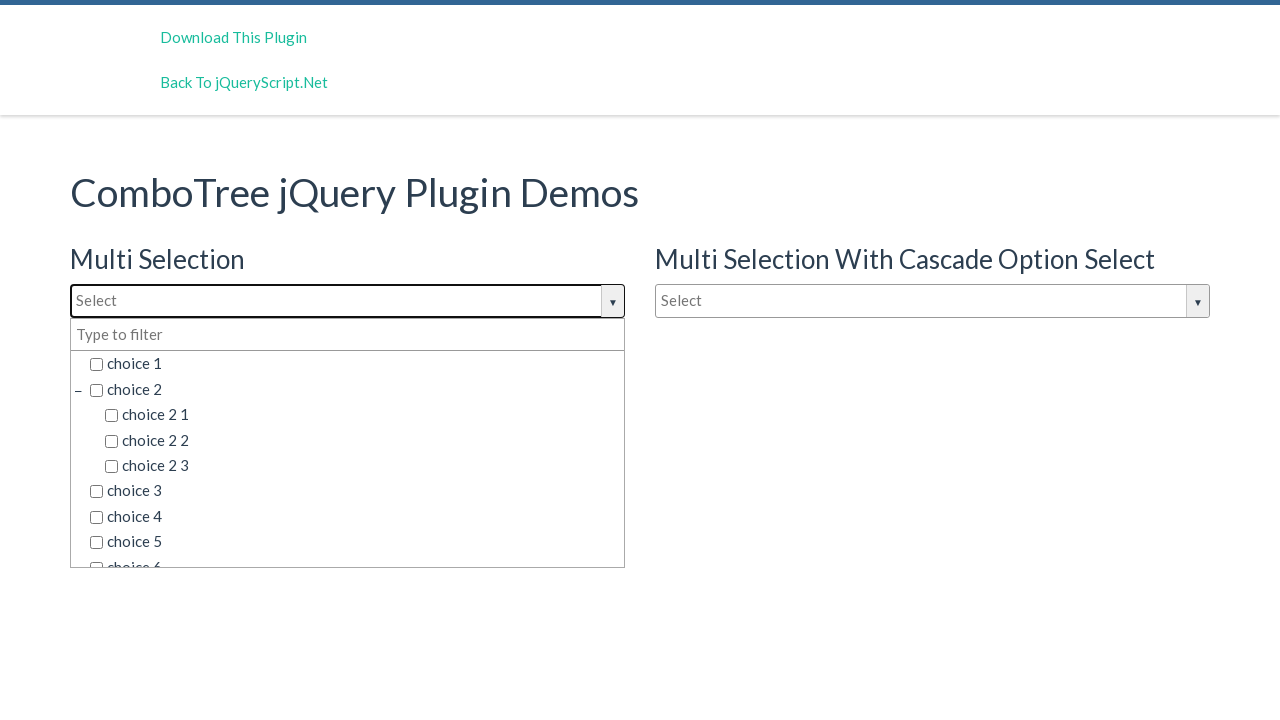

Dropdown options appeared and loaded
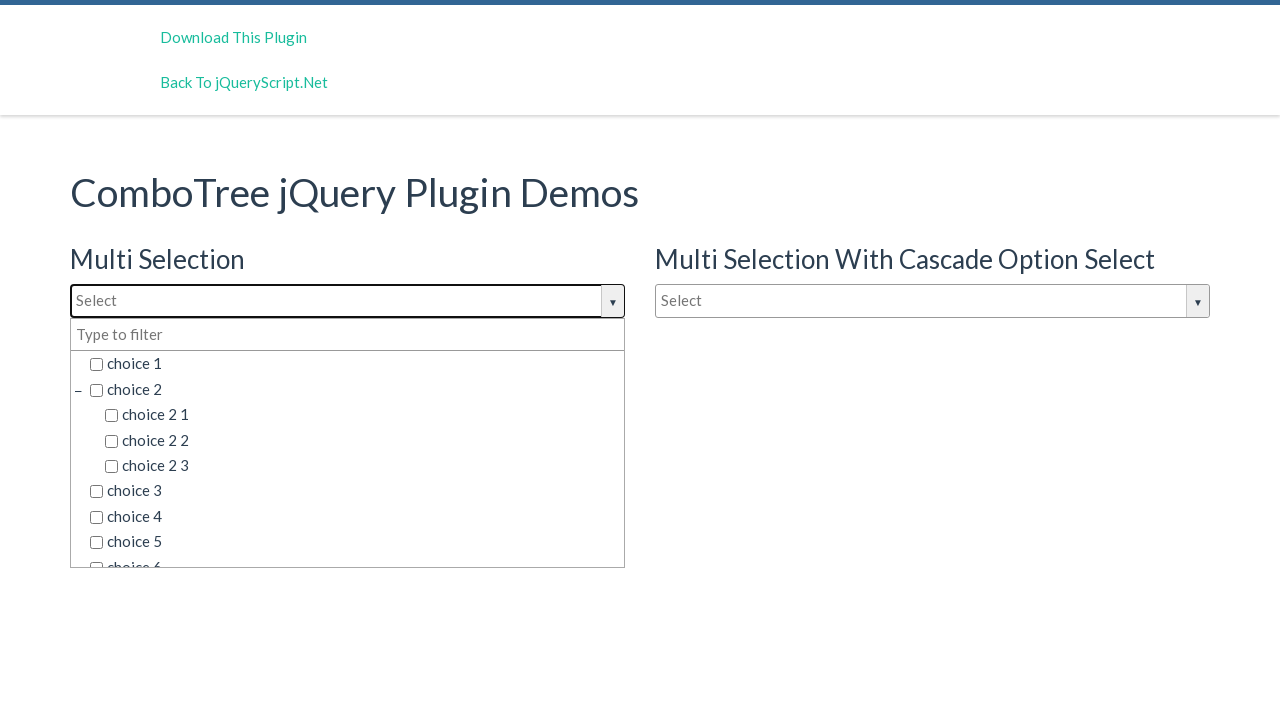

Located all dropdown choice elements
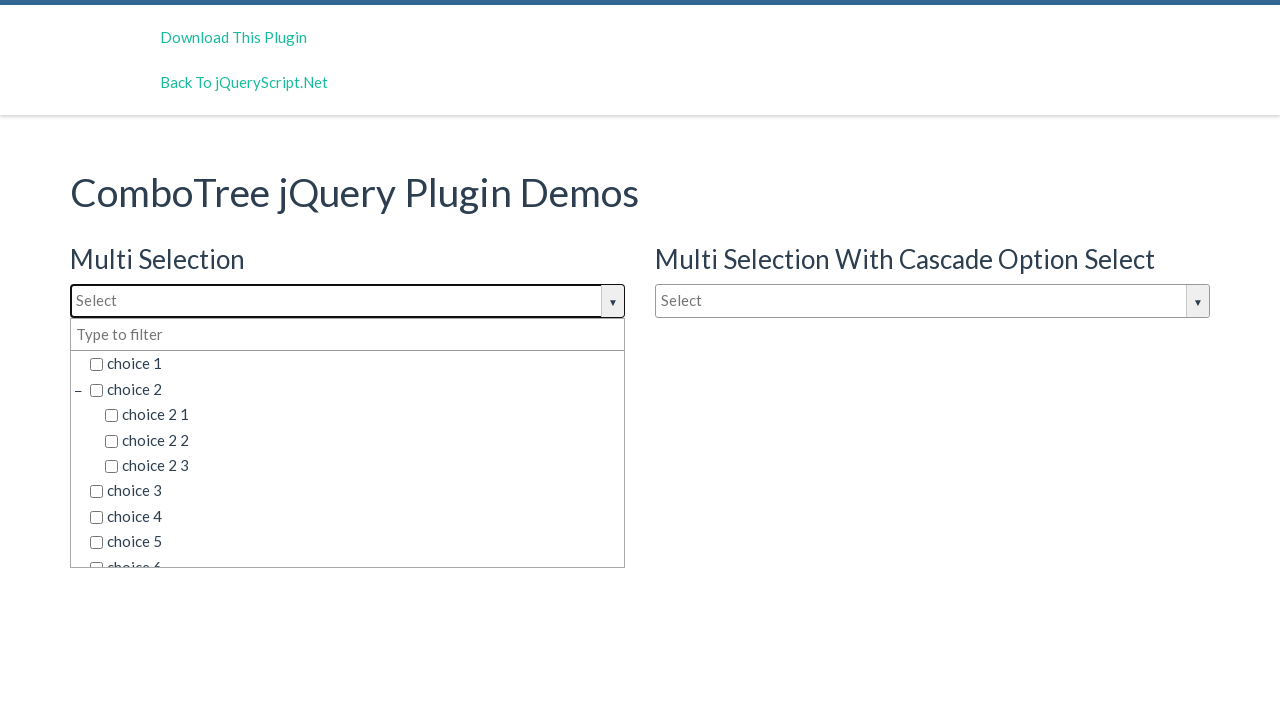

Found 45 dropdown choices available
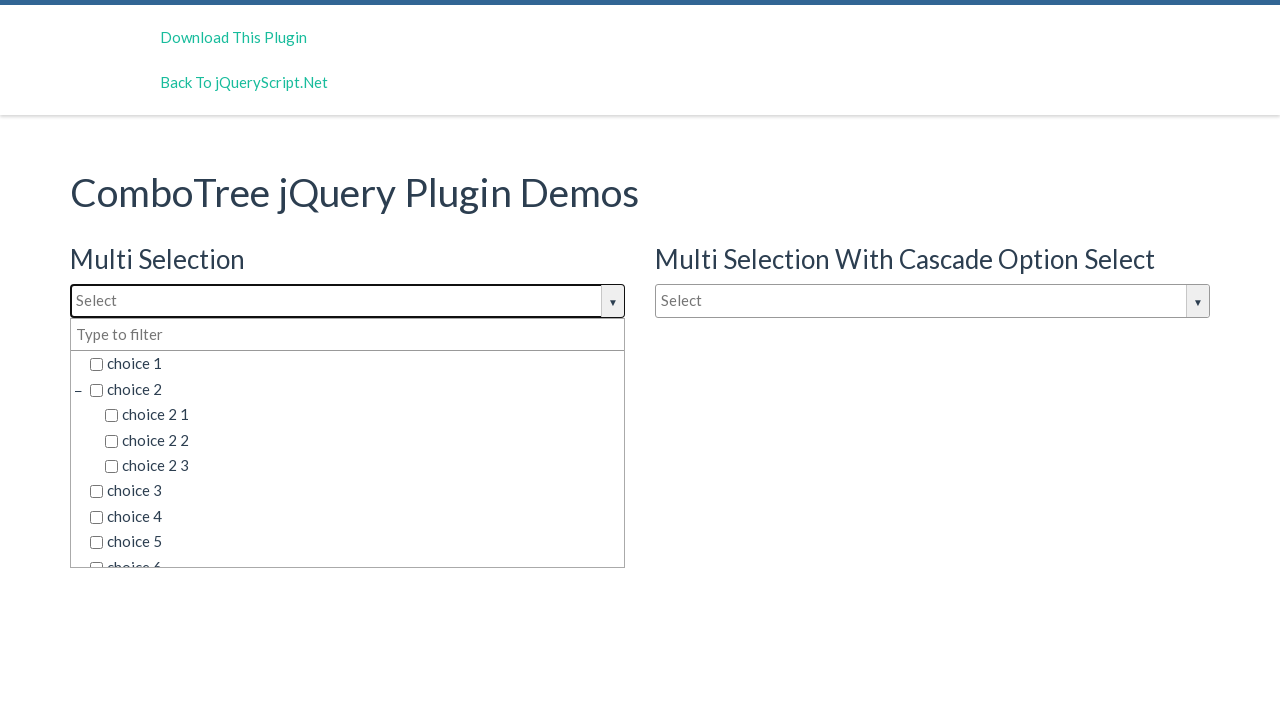

Selected 'choice 6' from the dropdown menu at (355, 554) on span.comboTreeItemTitle >> nth=8
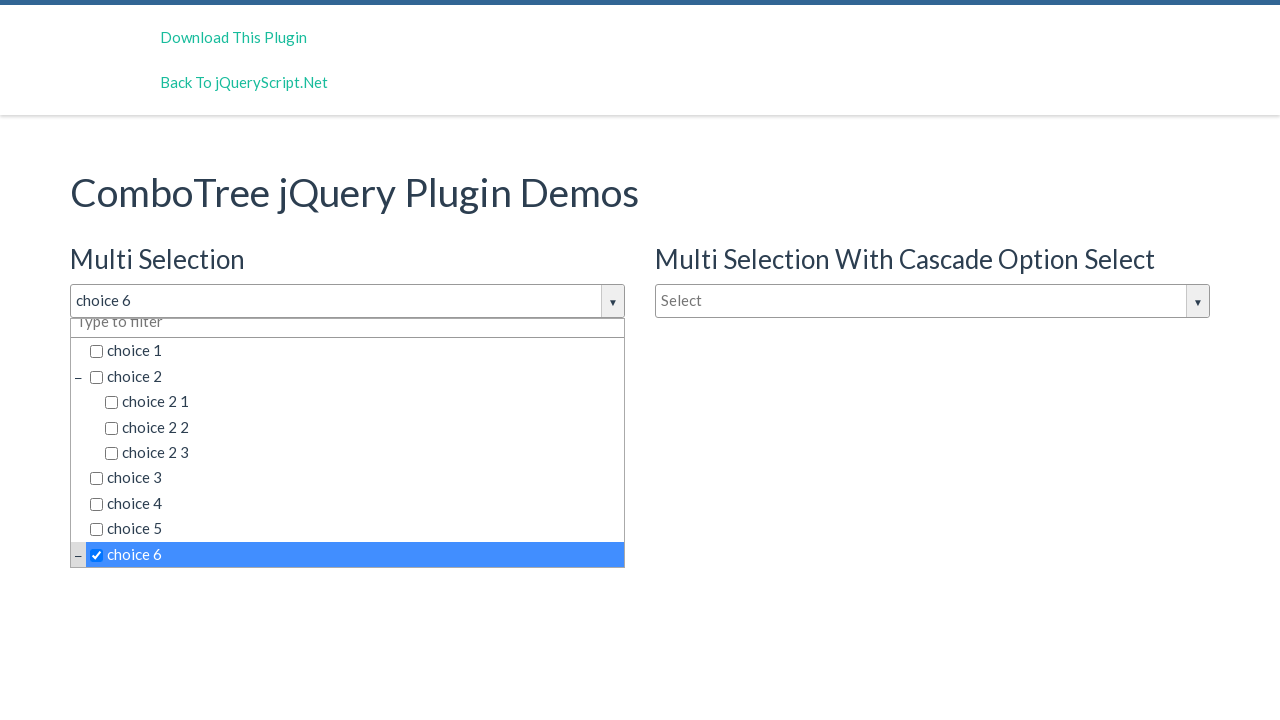

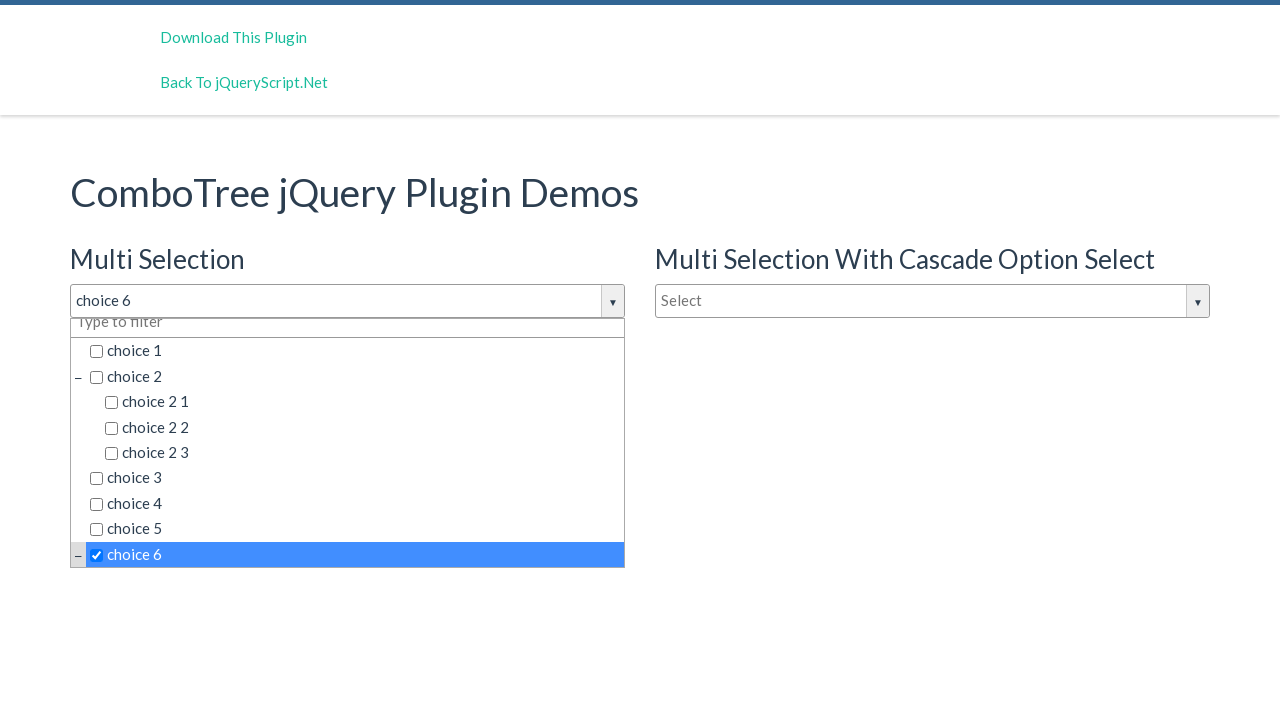